Tests basic browser commands by navigating to daringfireball.net, retrieving page title, current URL, and page source, then refreshing the page to verify browser functionality.

Starting URL: http://daringfireball.net/

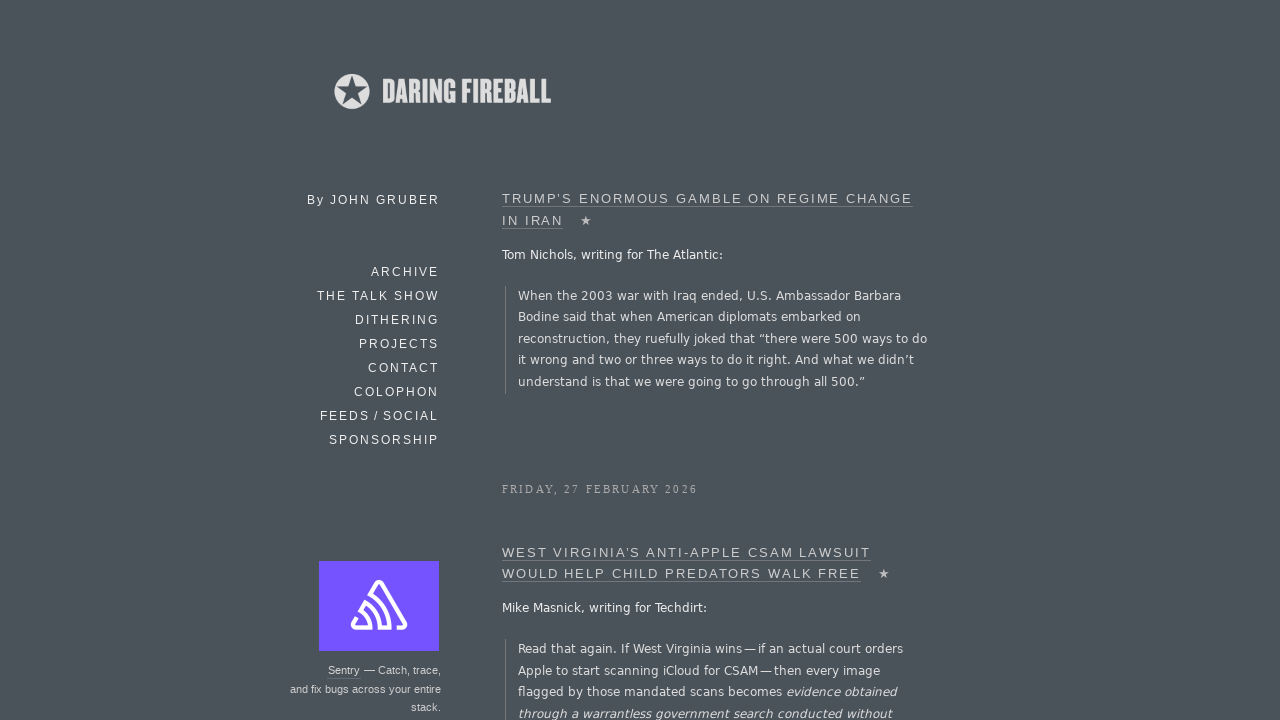

Retrieved page title from daringfireball.net
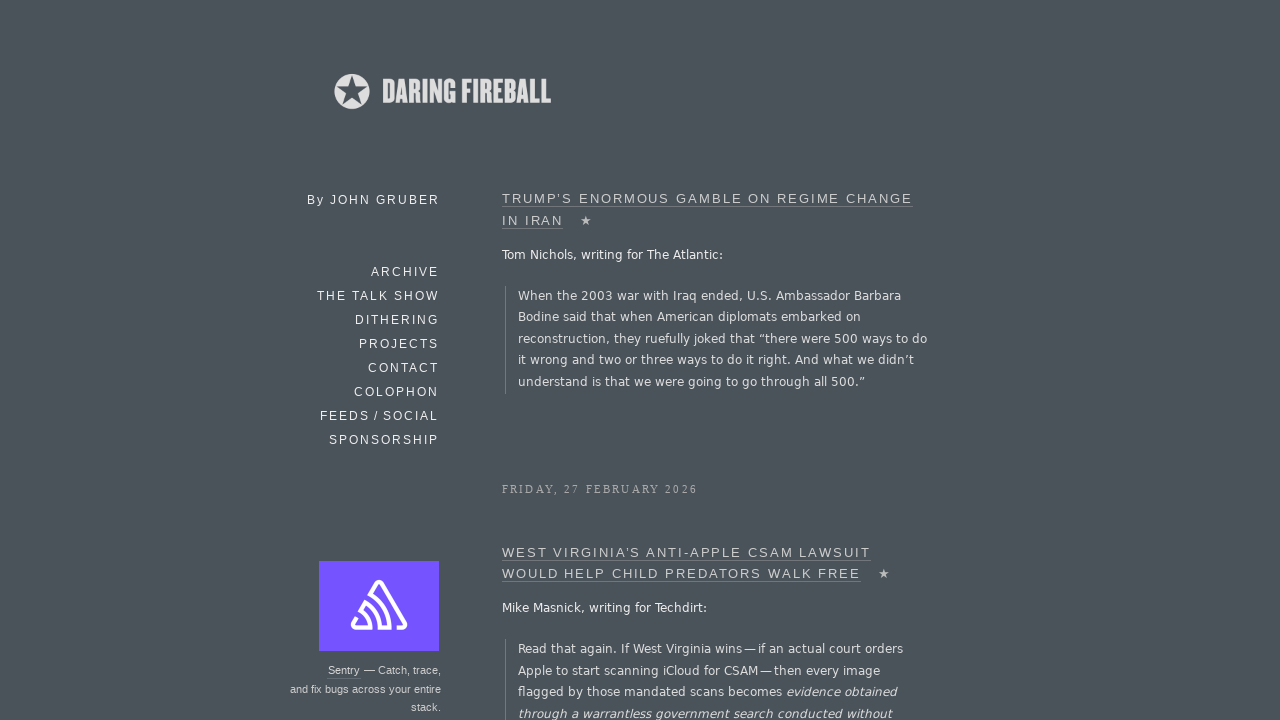

Retrieved current page URL
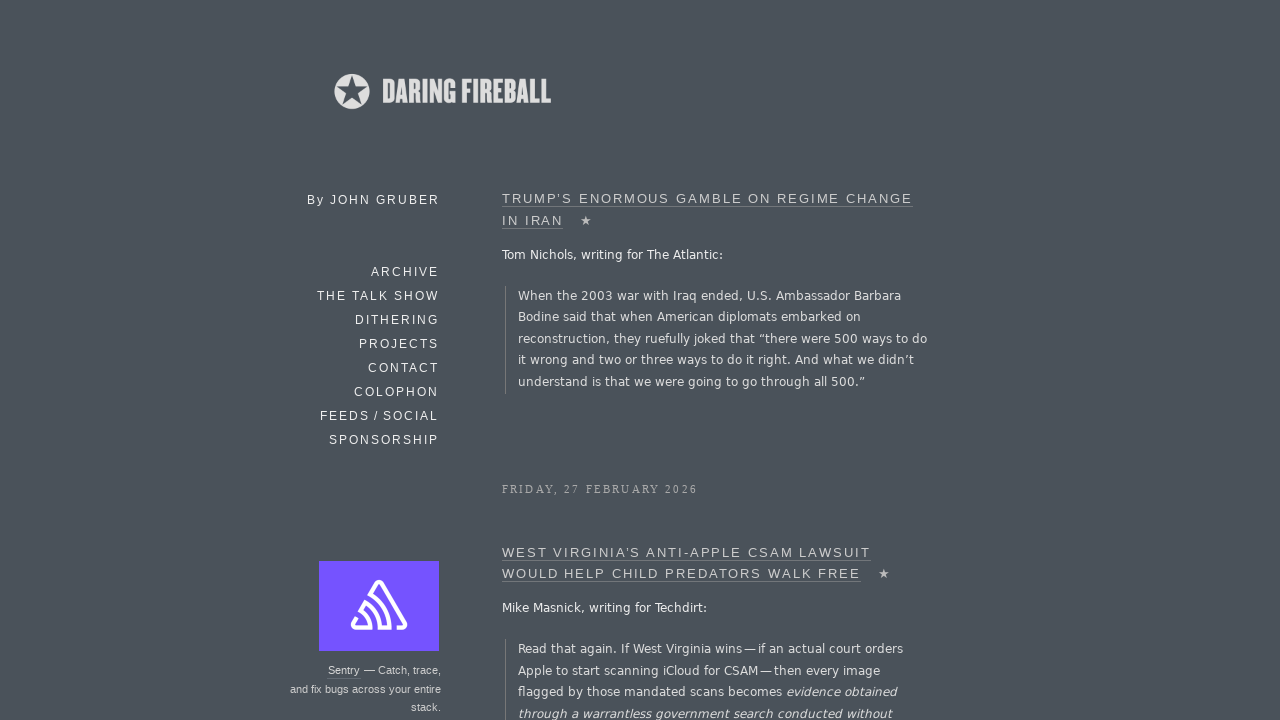

Reloaded the page to verify browser refresh functionality
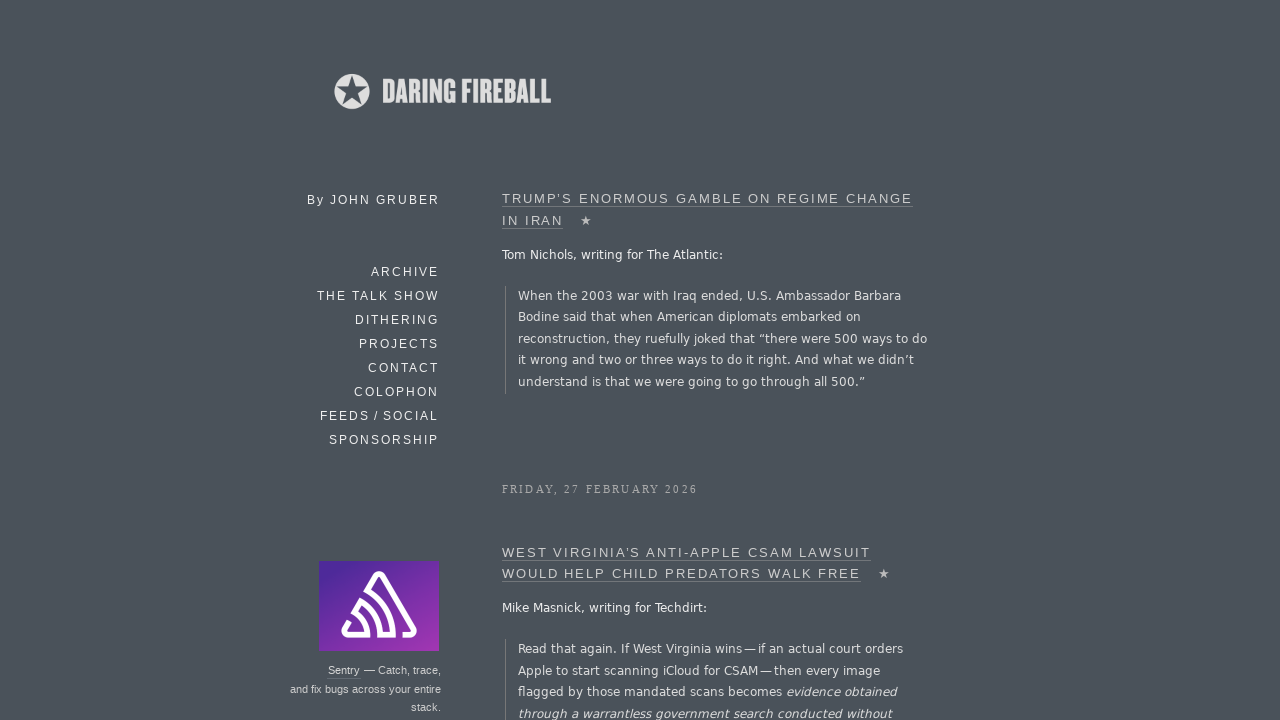

Retrieved page source content after reload
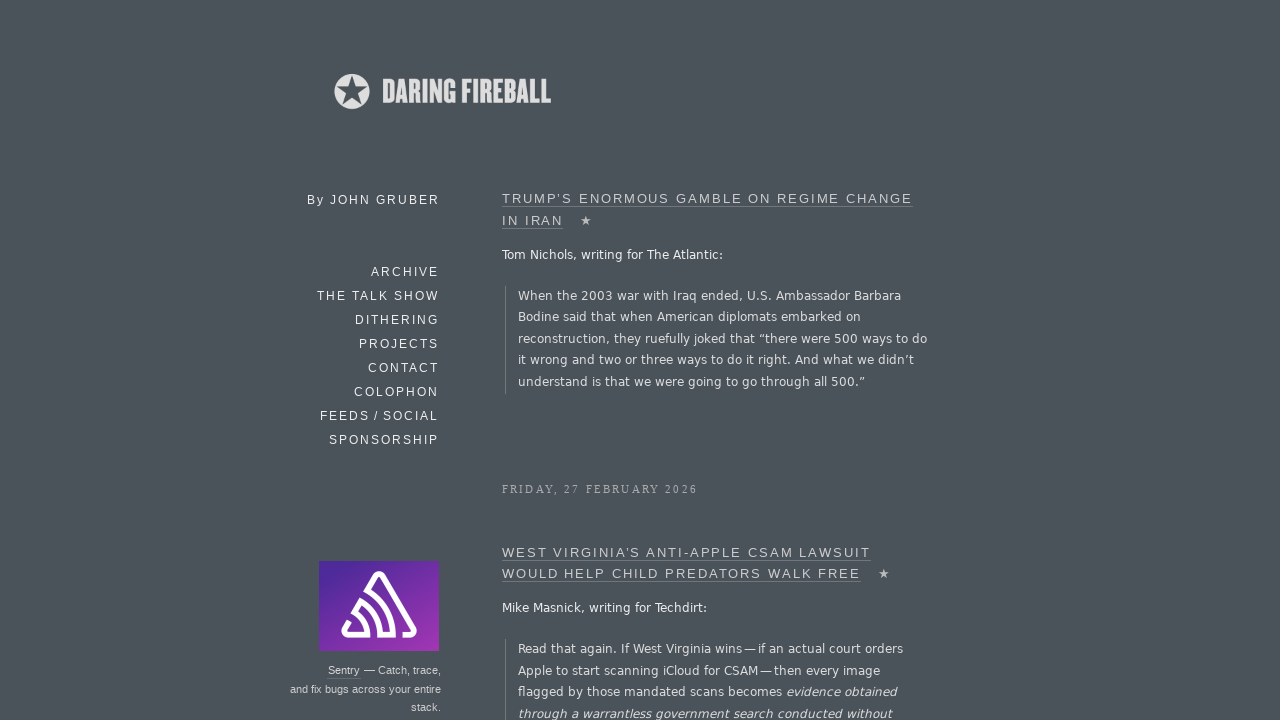

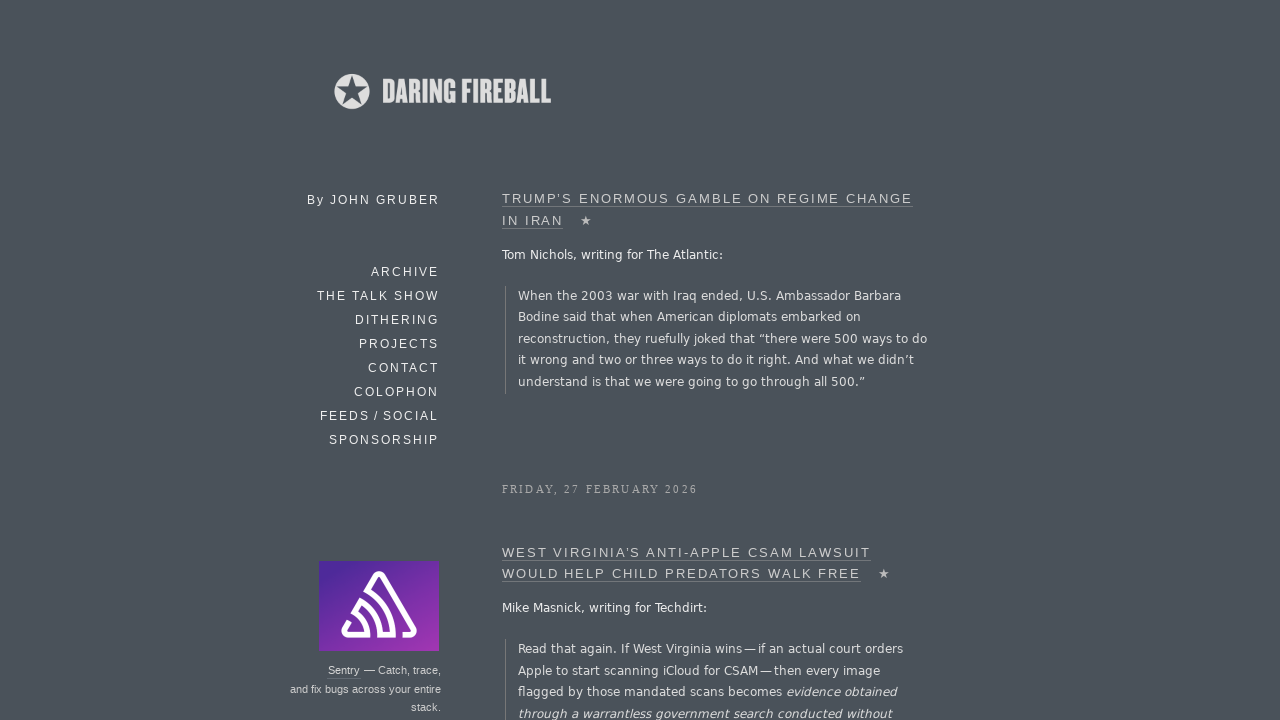